Tests dynamic form input by using JavaScript to set a value in an input field

Starting URL: https://the-internet.herokuapp.com/dynamic_controls

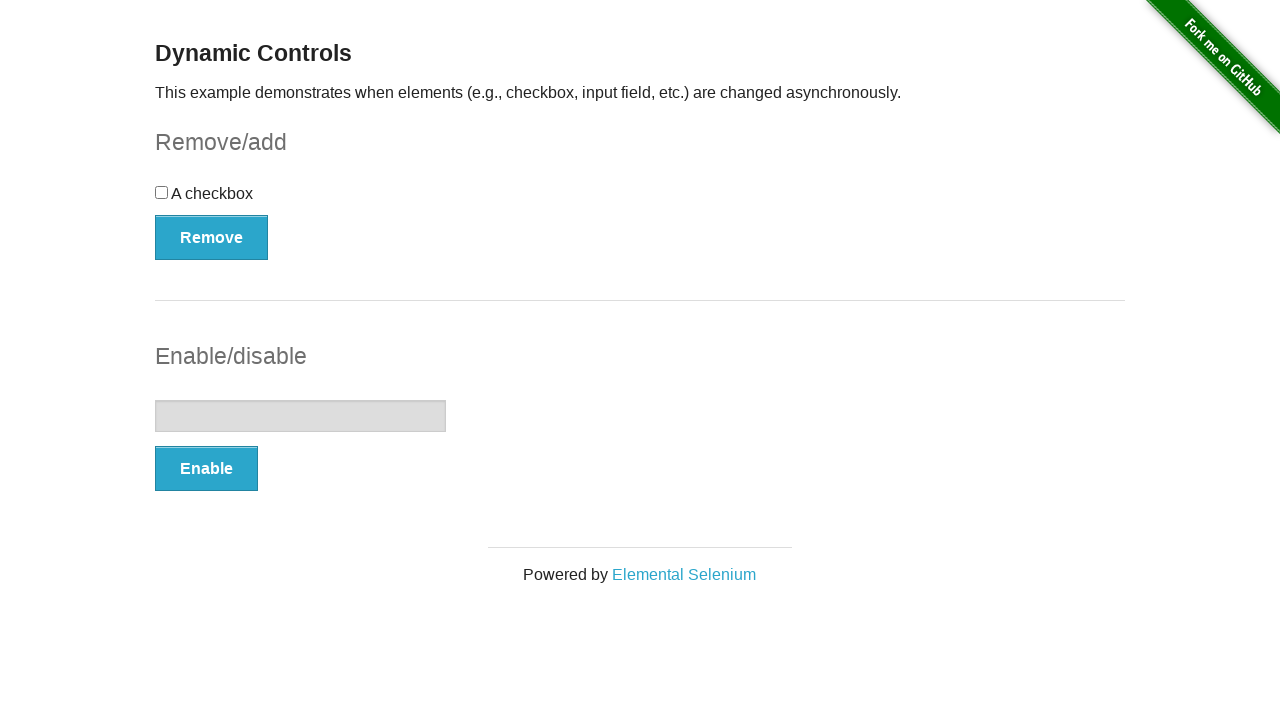

Located the input field for dynamic form
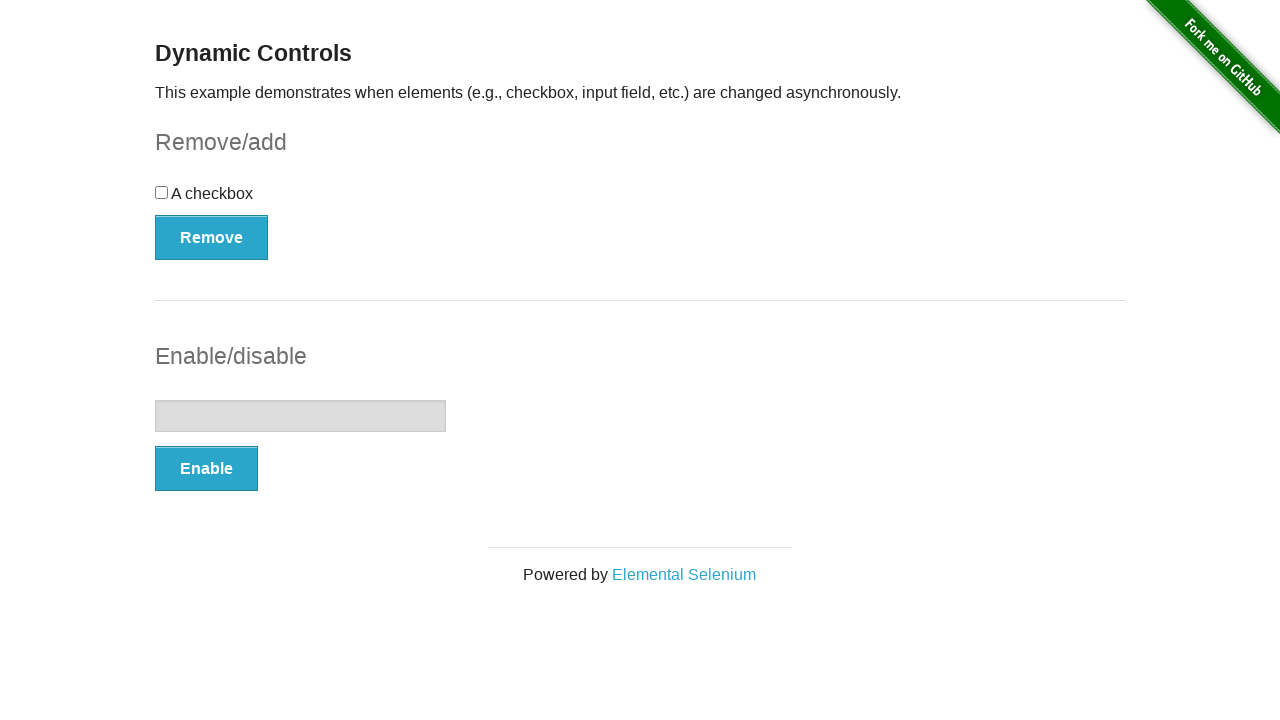

Set input field value to 'EuroTech Batch_7' using JavaScript
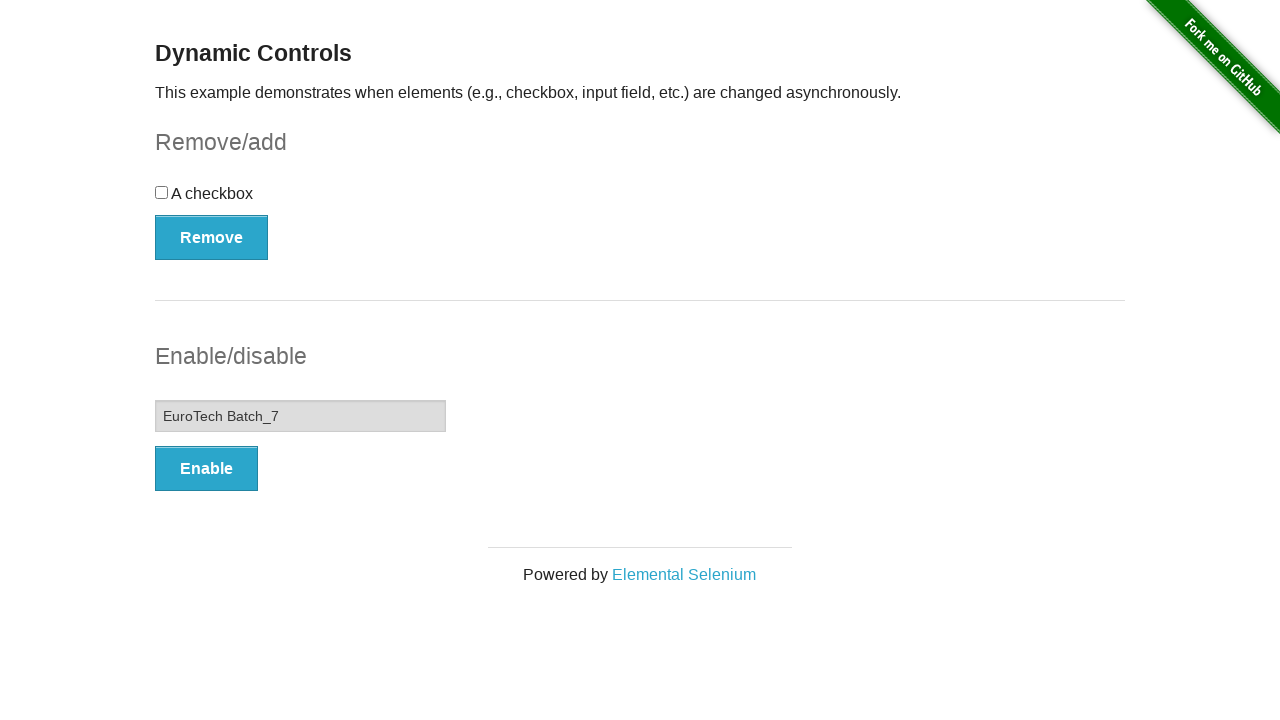

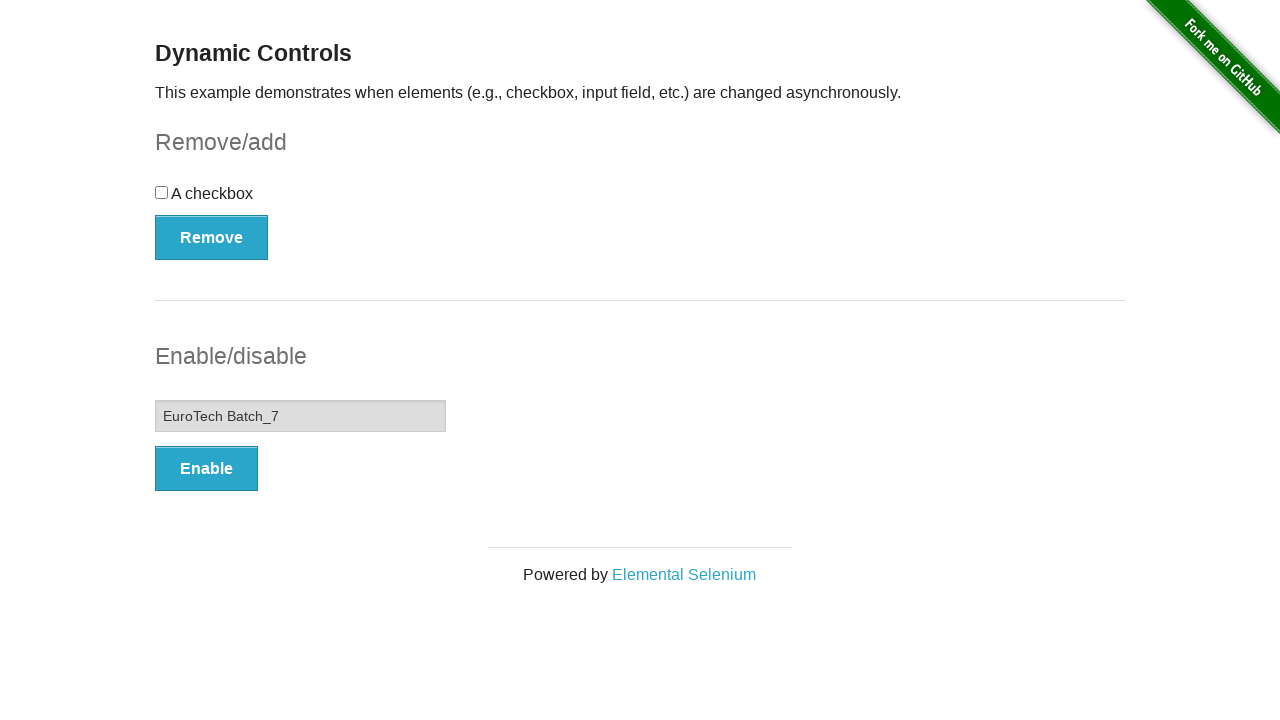